Tests delayed alert that appears after 5 seconds

Starting URL: https://demoqa.com/alerts

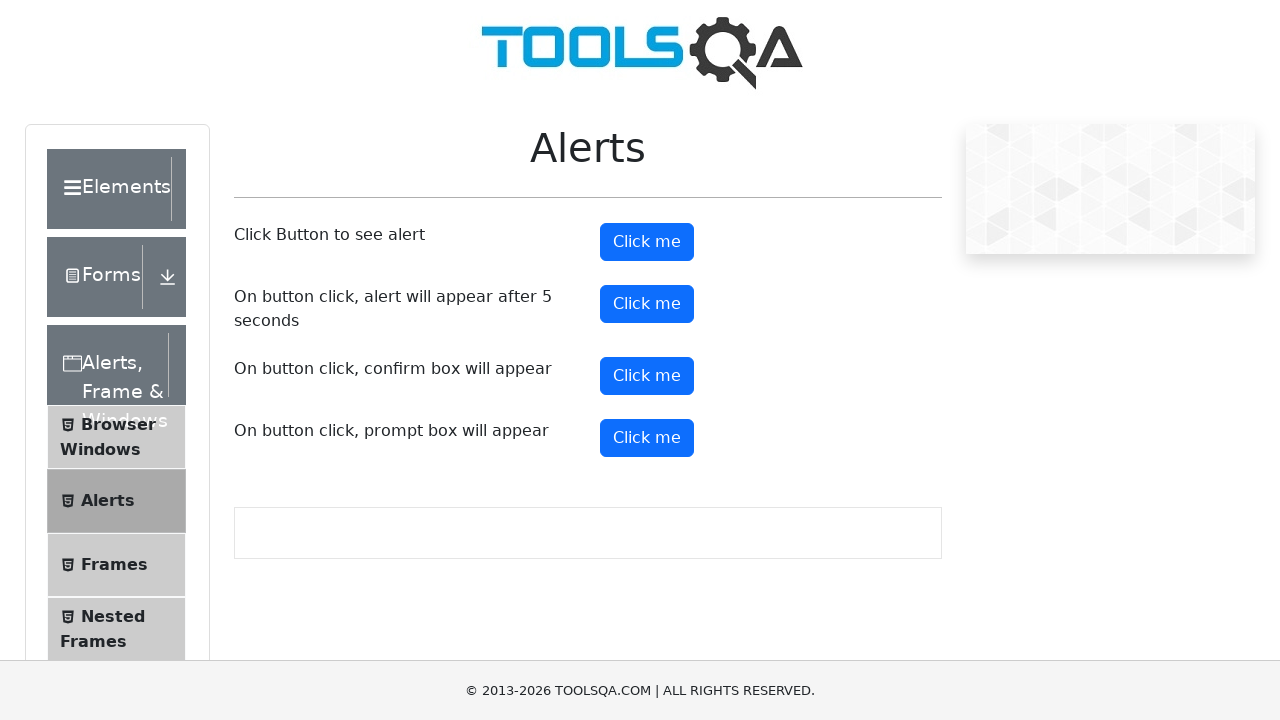

Set up dialog handler to automatically accept alerts
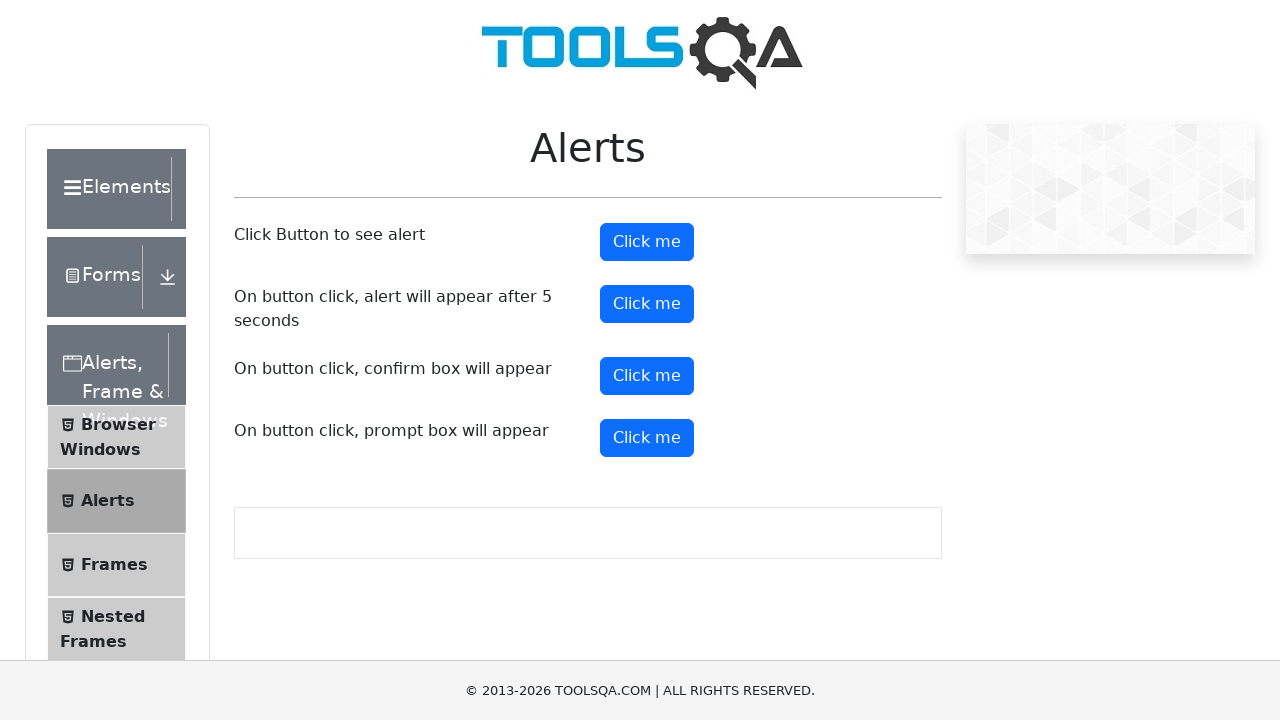

Clicked timer alert button to trigger 5-second delayed alert at (647, 304) on #timerAlertButton
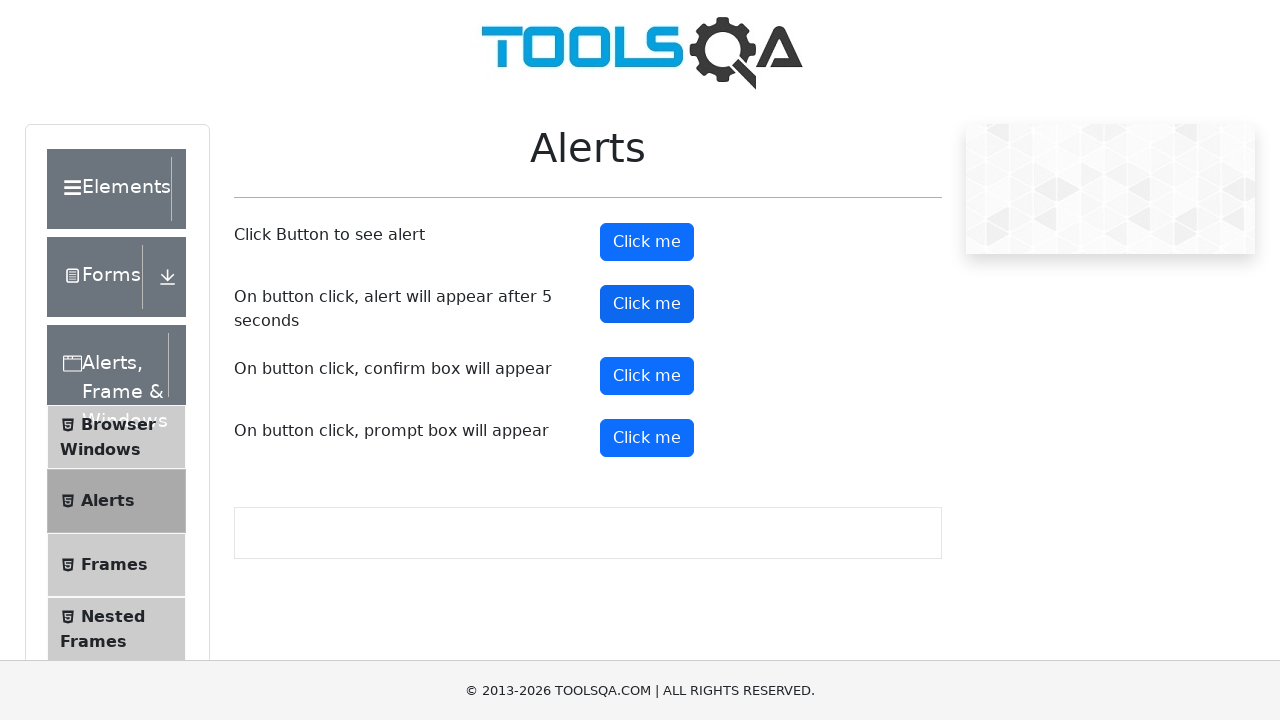

Waited 6 seconds for delayed alert to appear and be handled
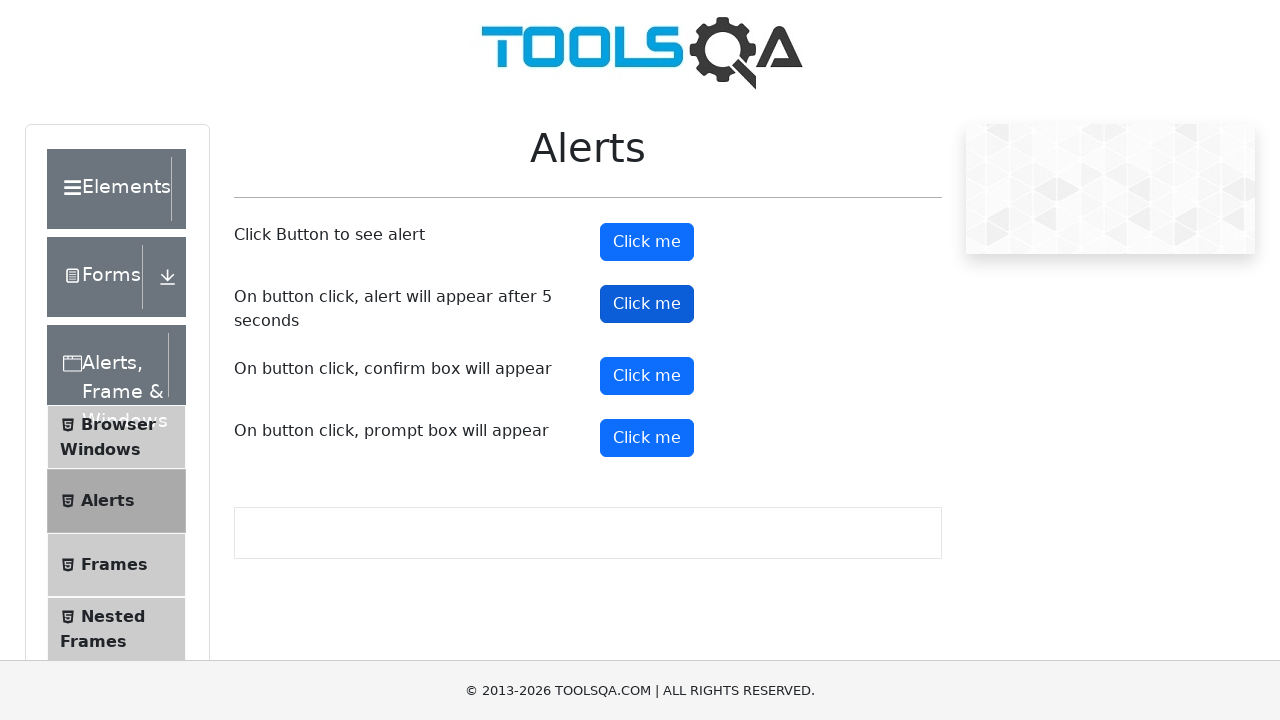

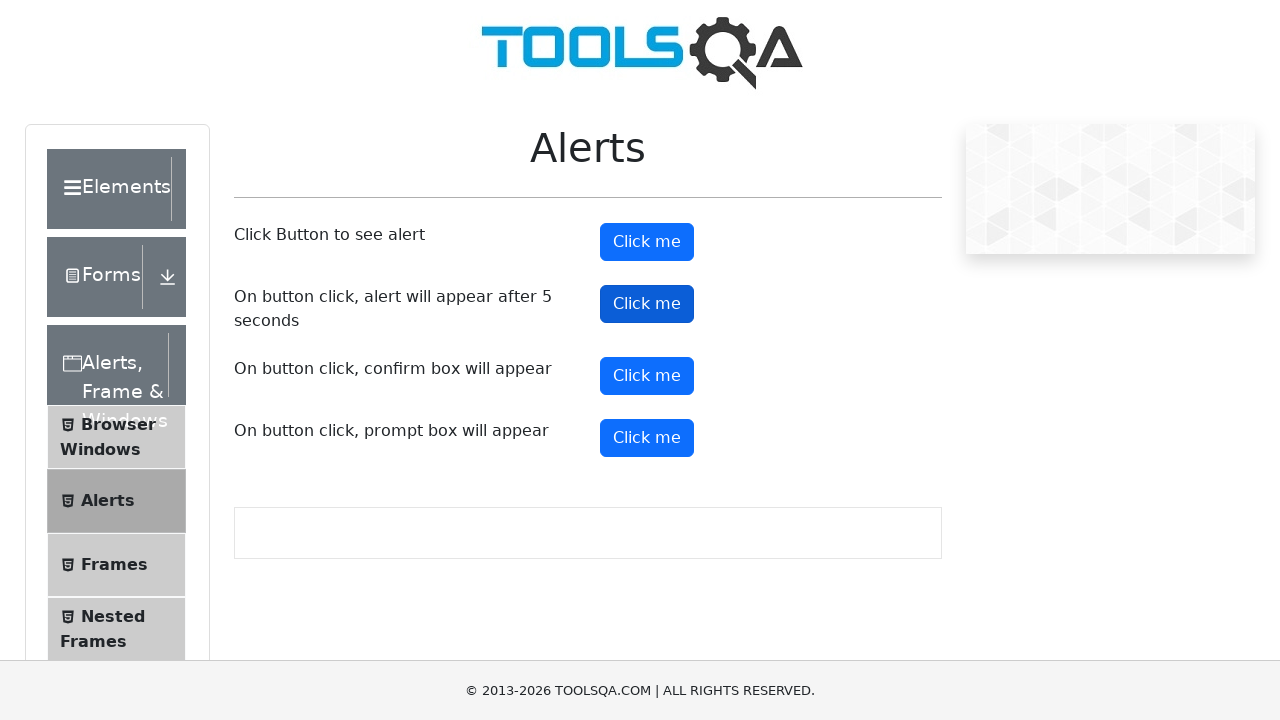